Verifies that the home page loads and has the expected title

Starting URL: https://www.homeandstuff.com/

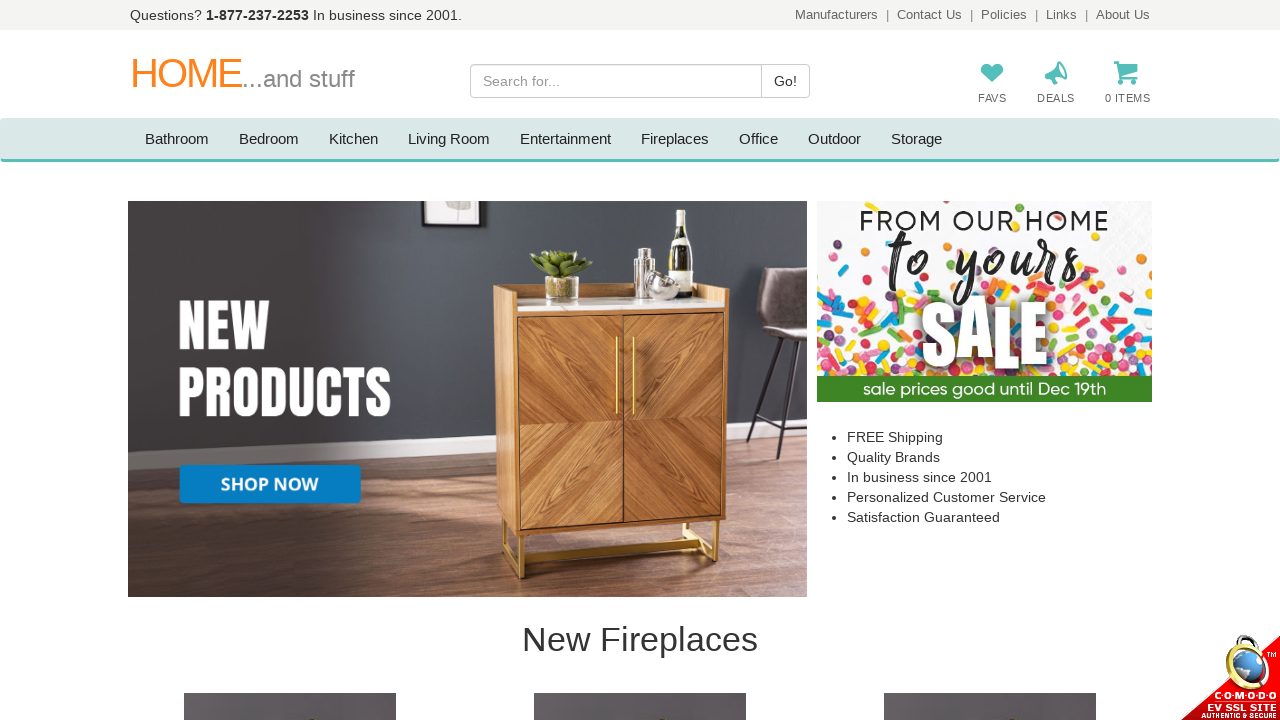

Navigated to home page at https://www.homeandstuff.com/
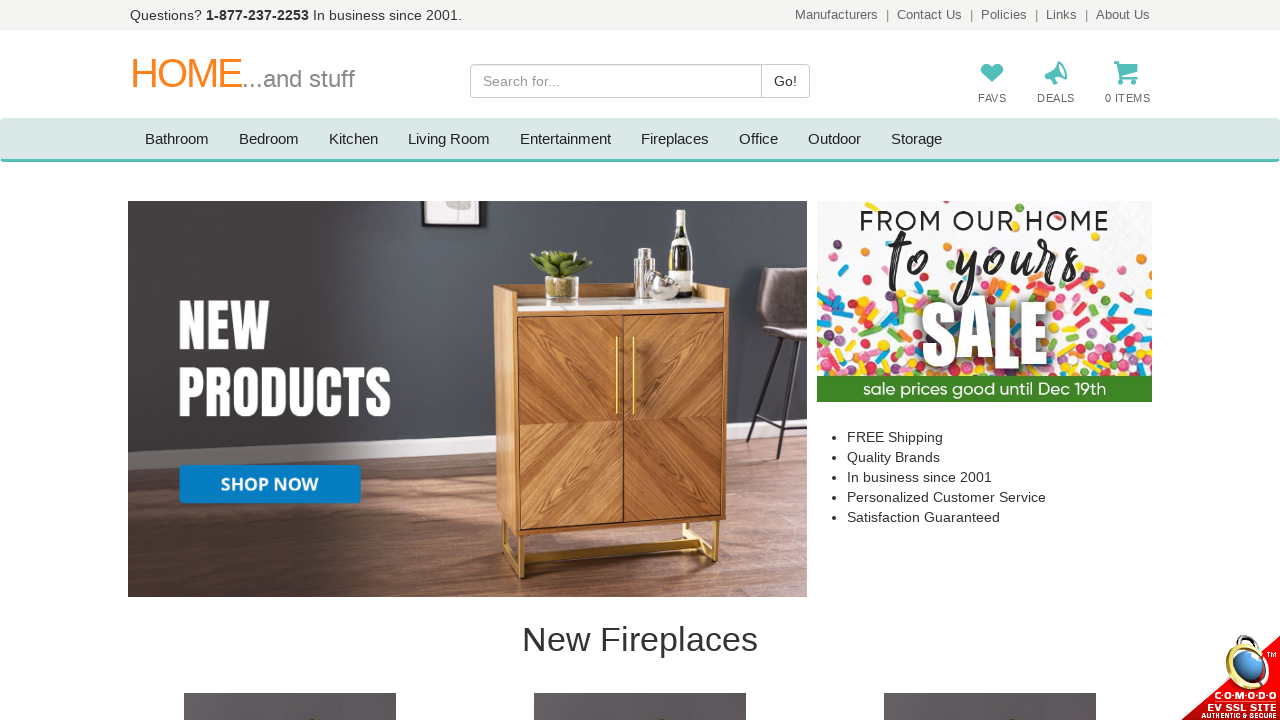

Verified page title matches expected value
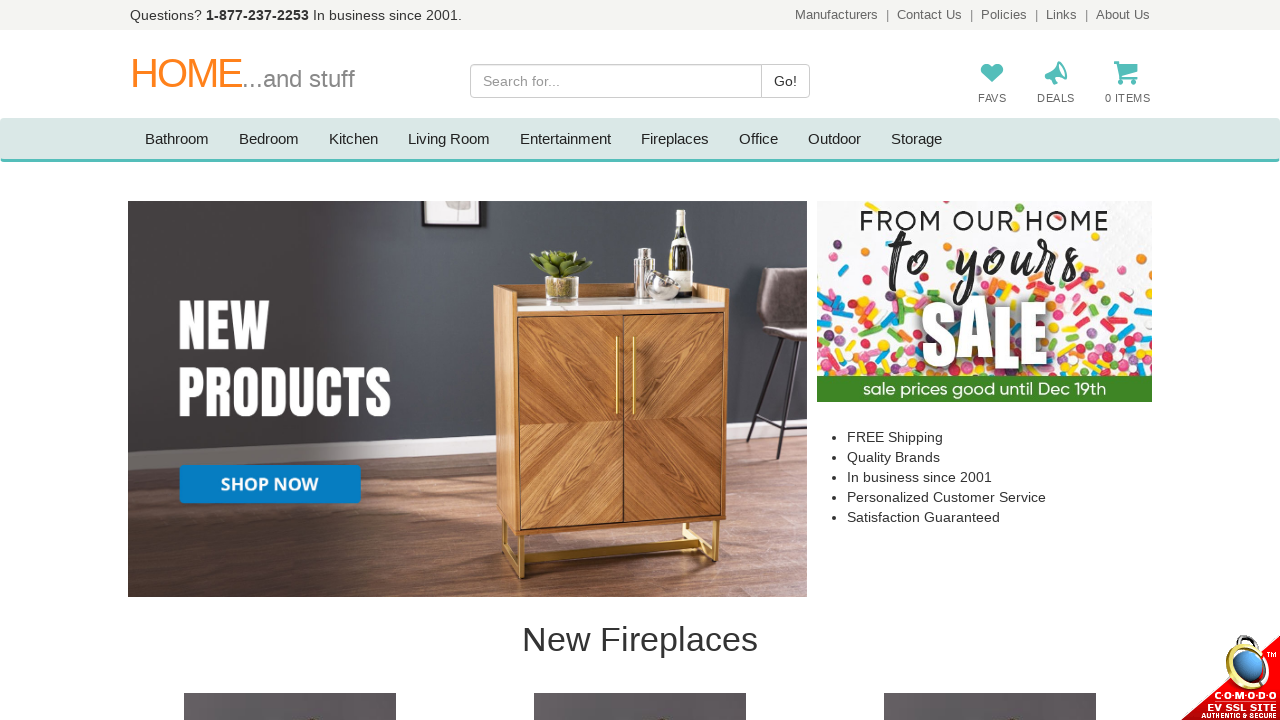

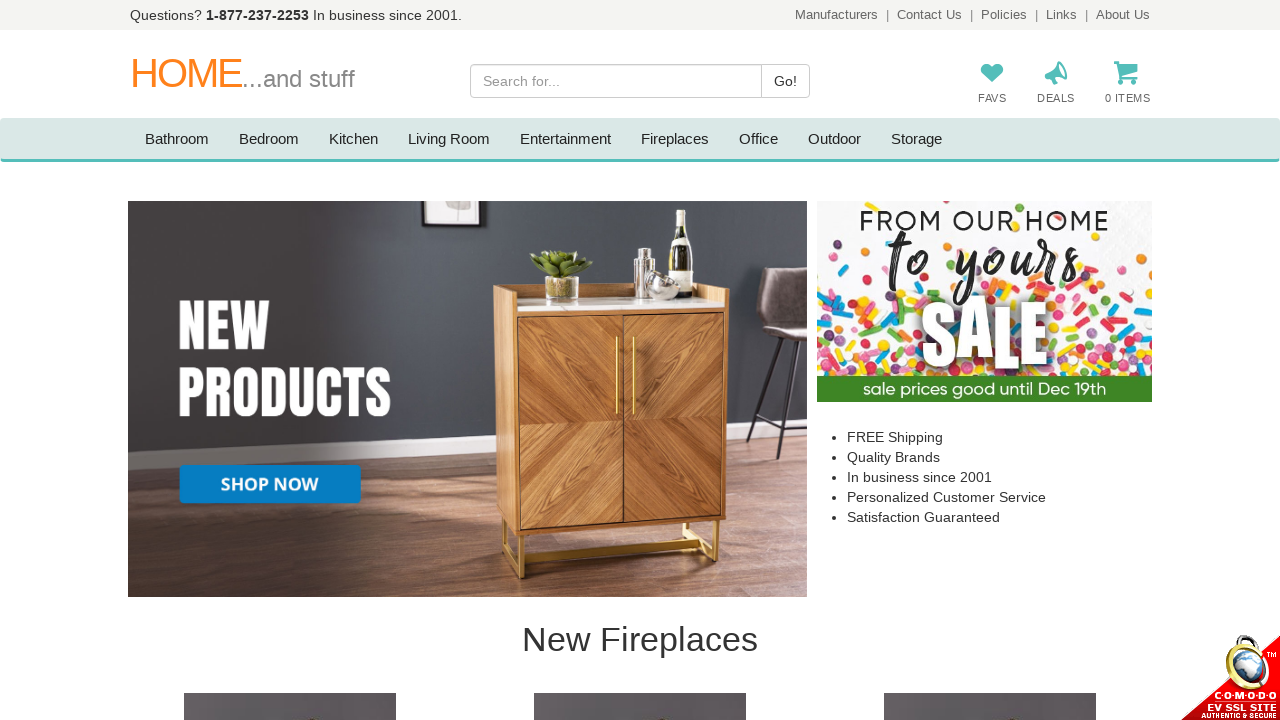